Tests the add/remove elements functionality by clicking "Add Element" button twice to create two delete buttons, then clicking one delete button to verify it removes an element.

Starting URL: http://the-internet.herokuapp.com/add_remove_elements/

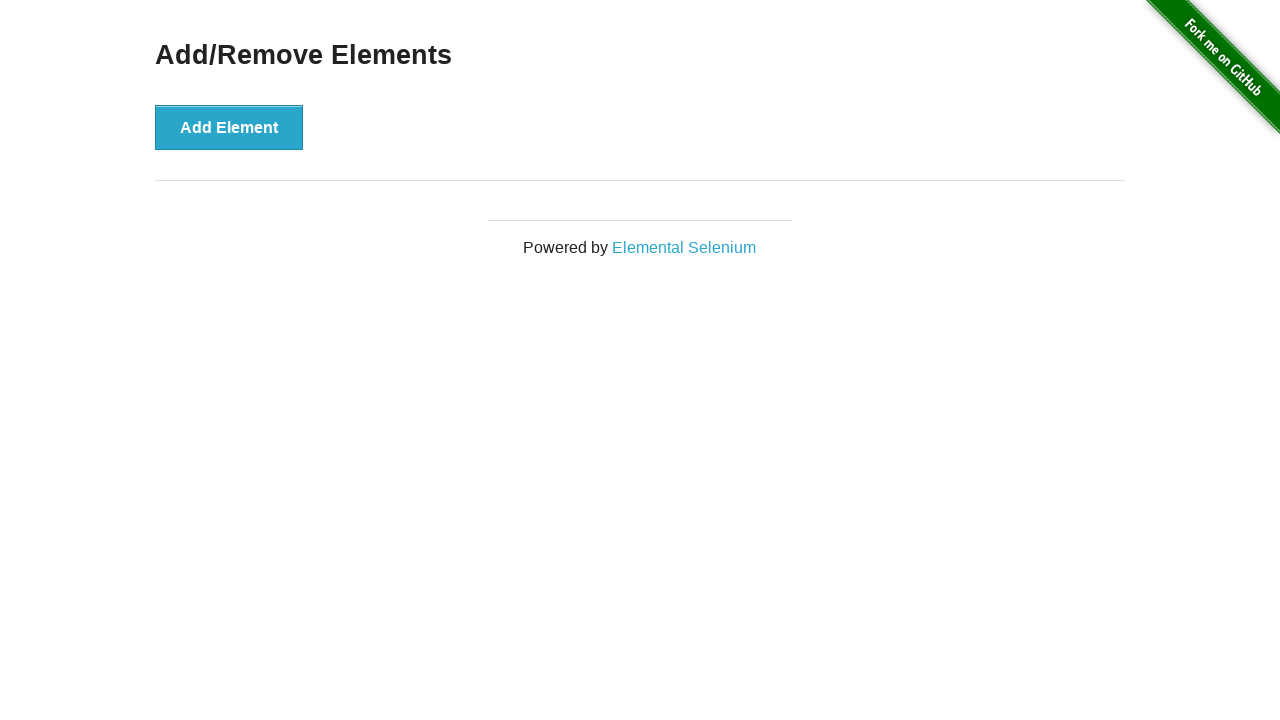

Clicked 'Add Element' button (first time) at (229, 127) on xpath=//button[text()='Add Element']
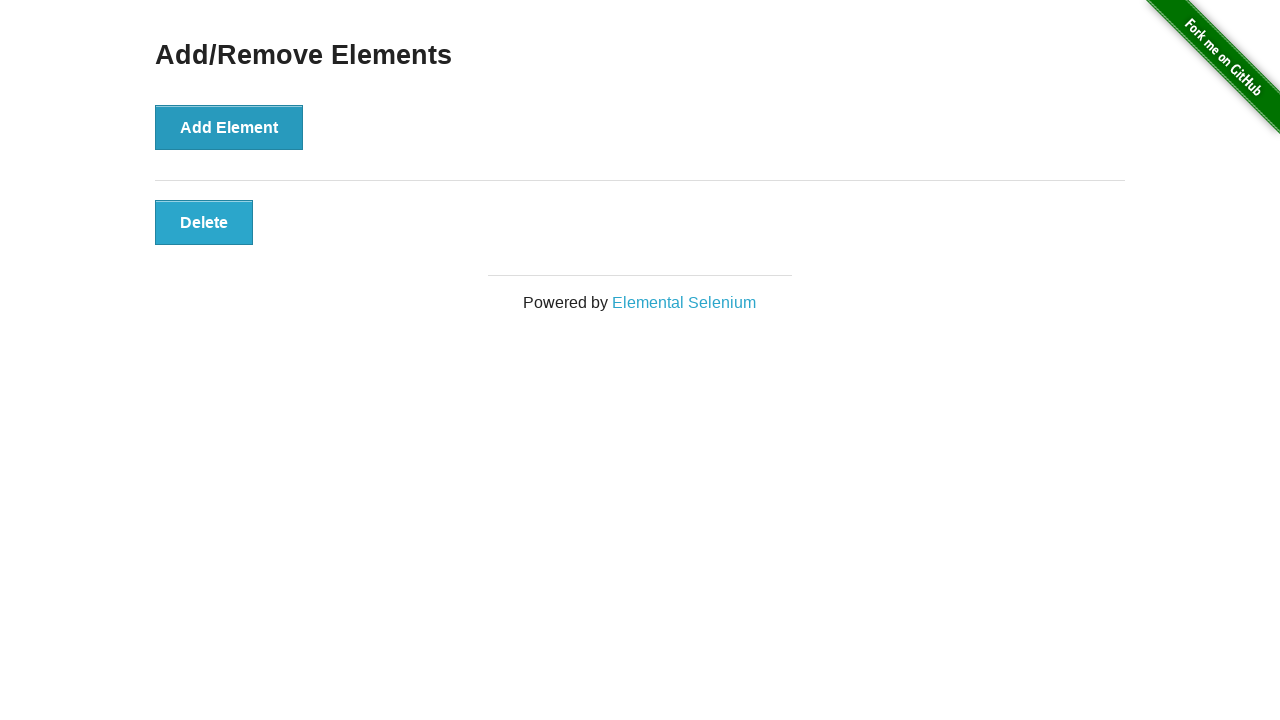

Clicked 'Add Element' button (second time) at (229, 127) on xpath=//button[text()='Add Element']
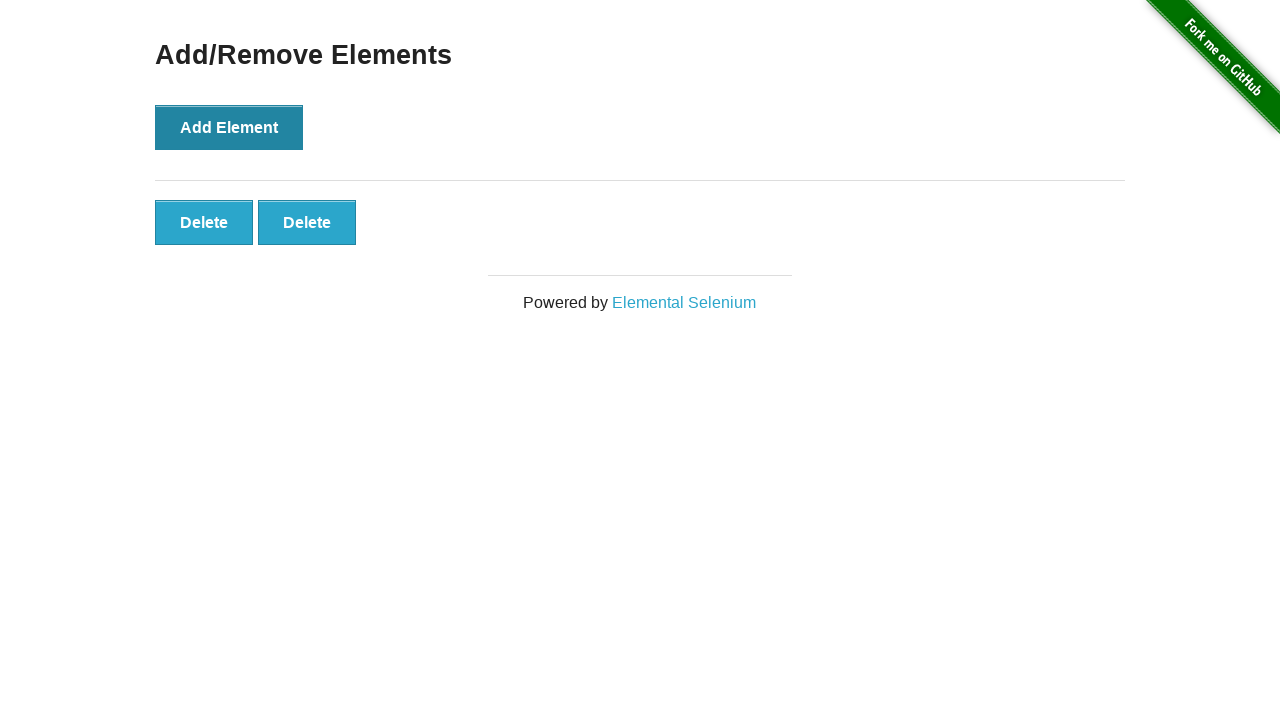

Retrieved all delete buttons from DOM
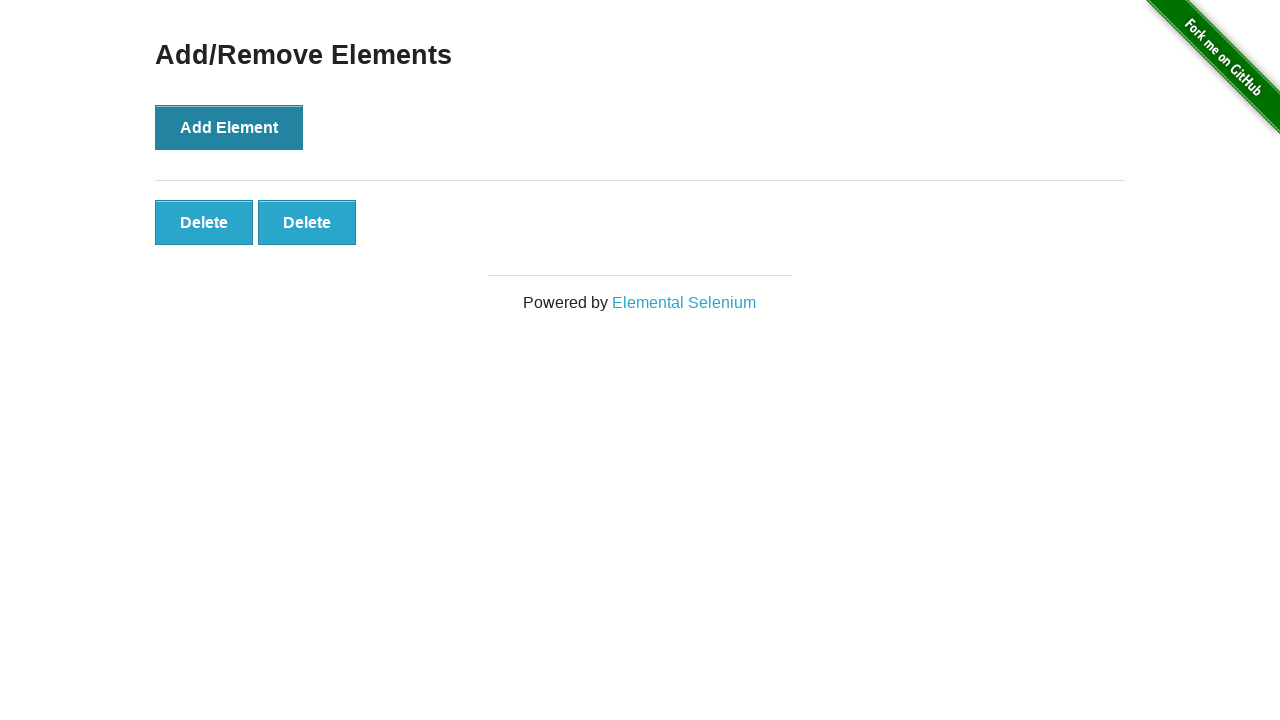

Verified that 2 delete buttons are present
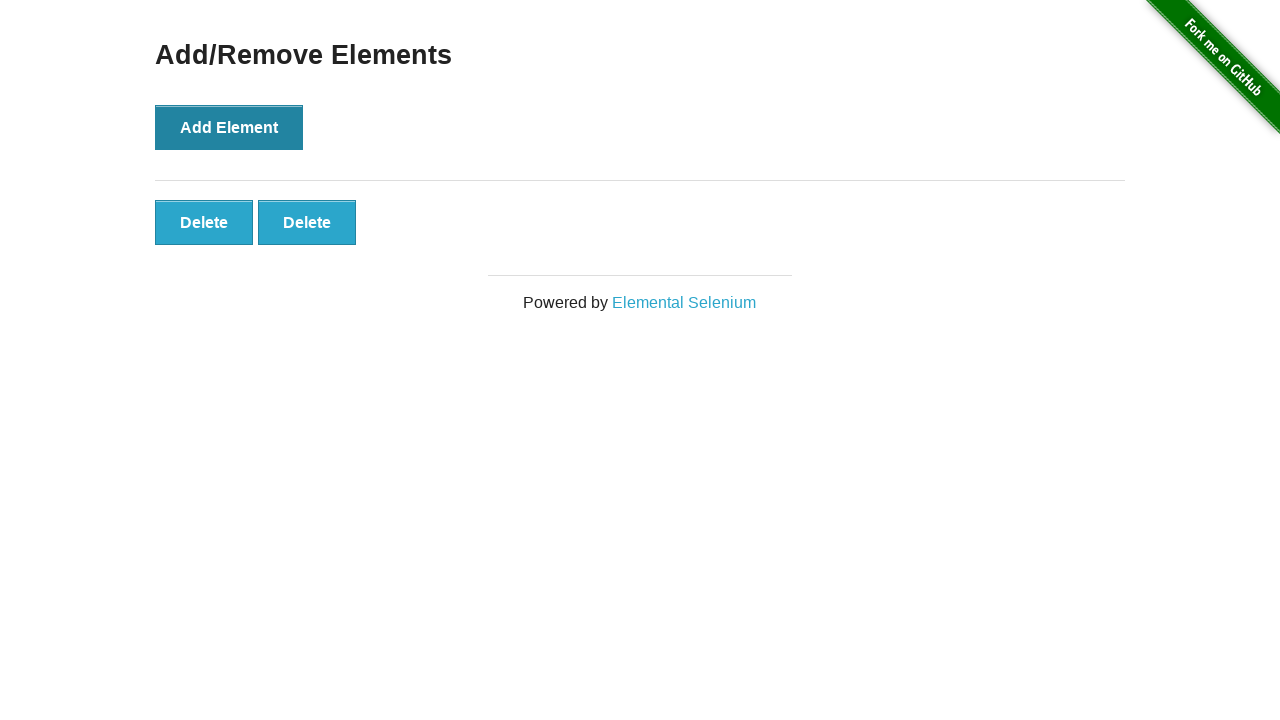

Clicked first delete button to remove an element at (204, 222) on xpath=//button[text()='Delete']
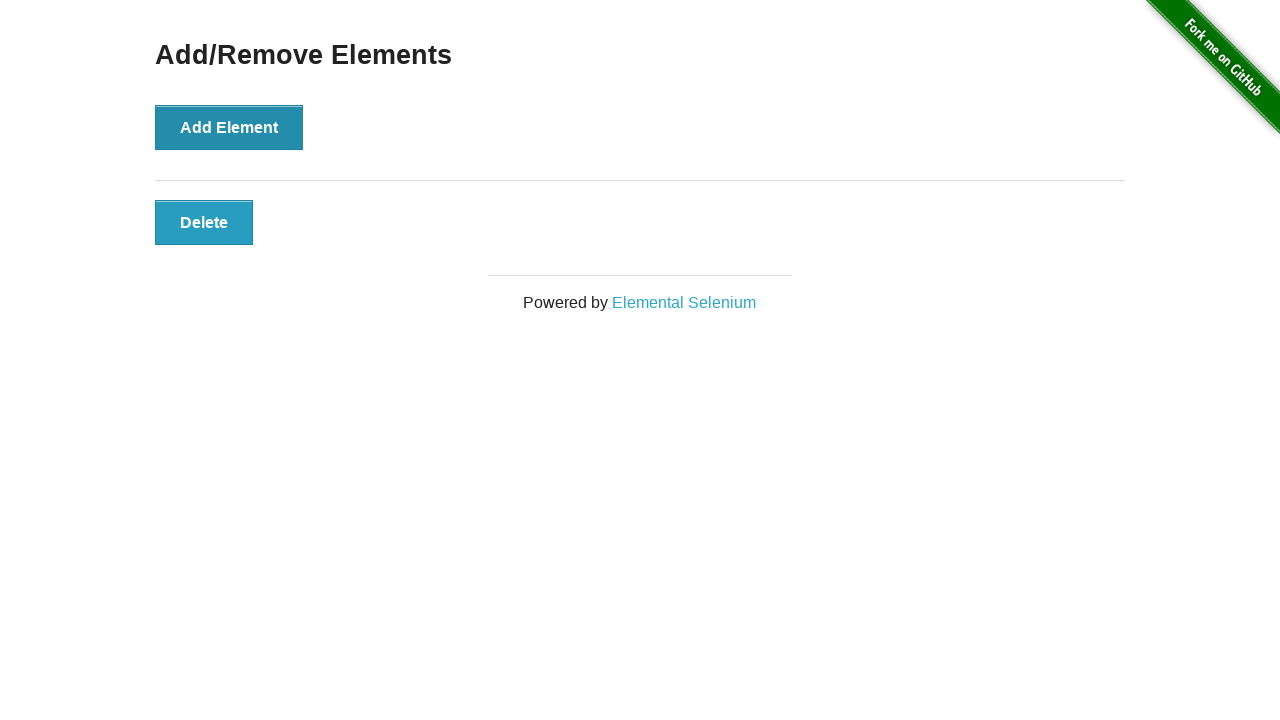

Retrieved all delete buttons from DOM after removal
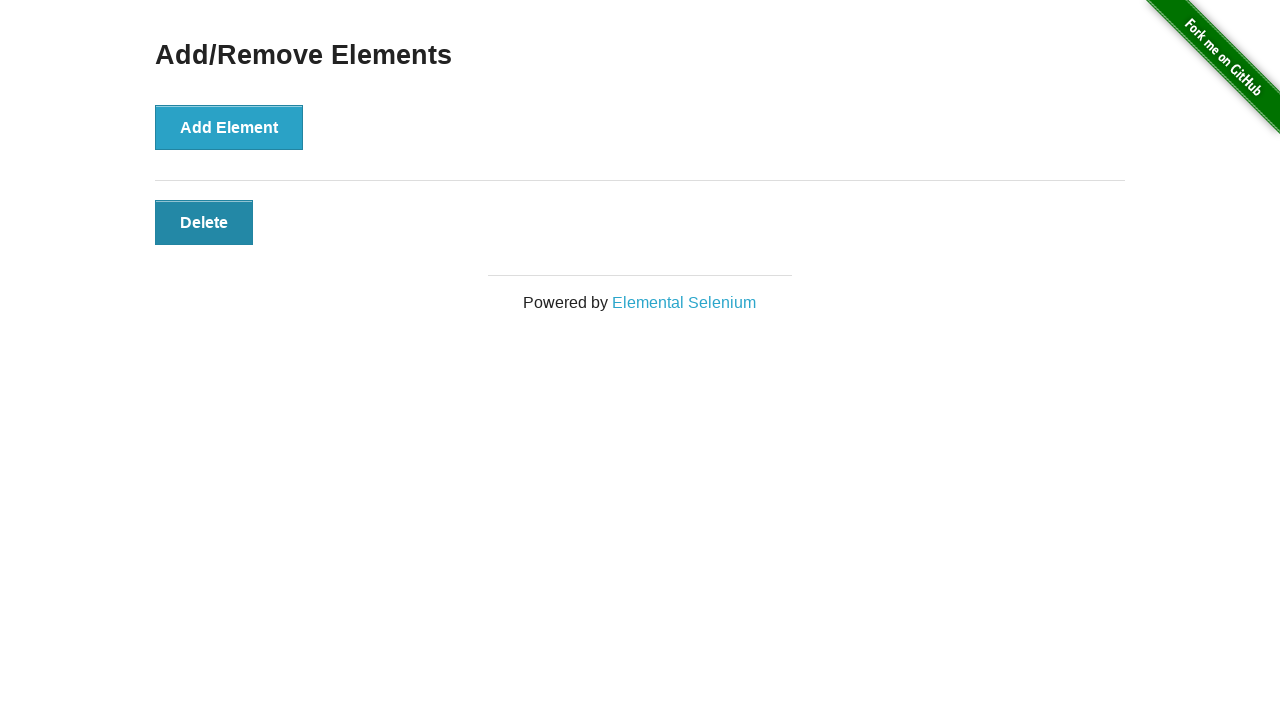

Verified that only 1 delete button remains
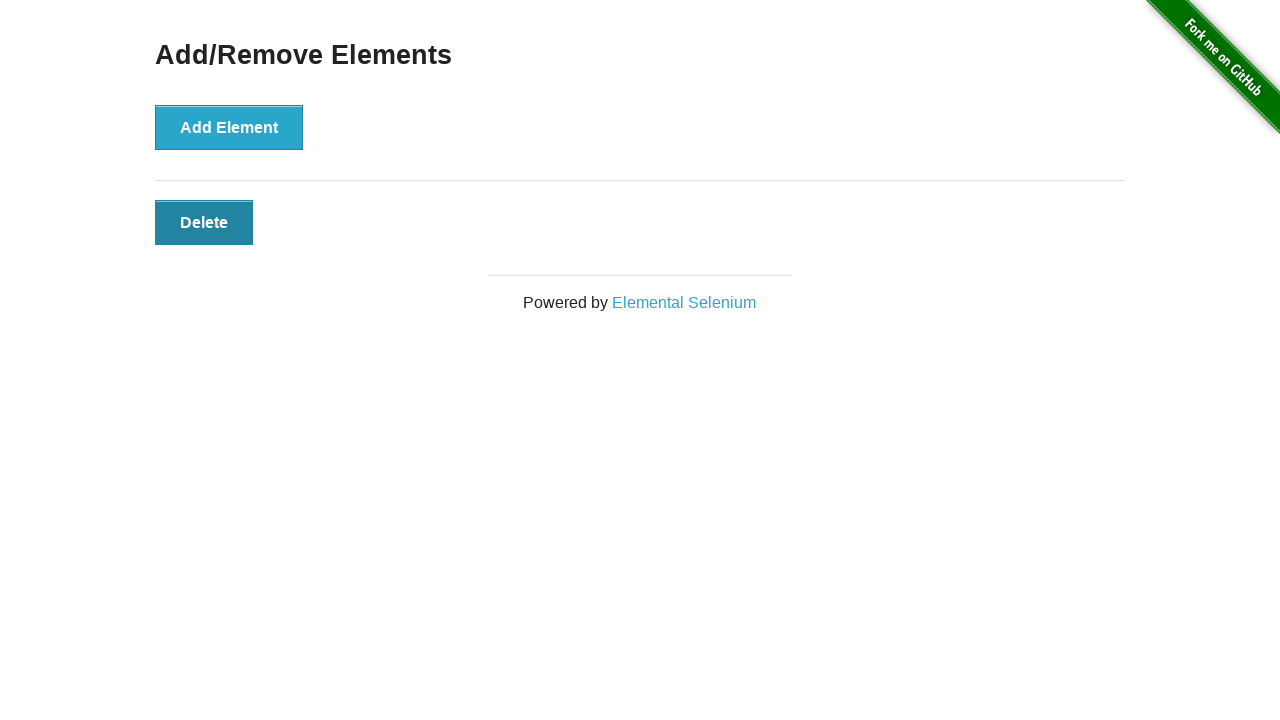

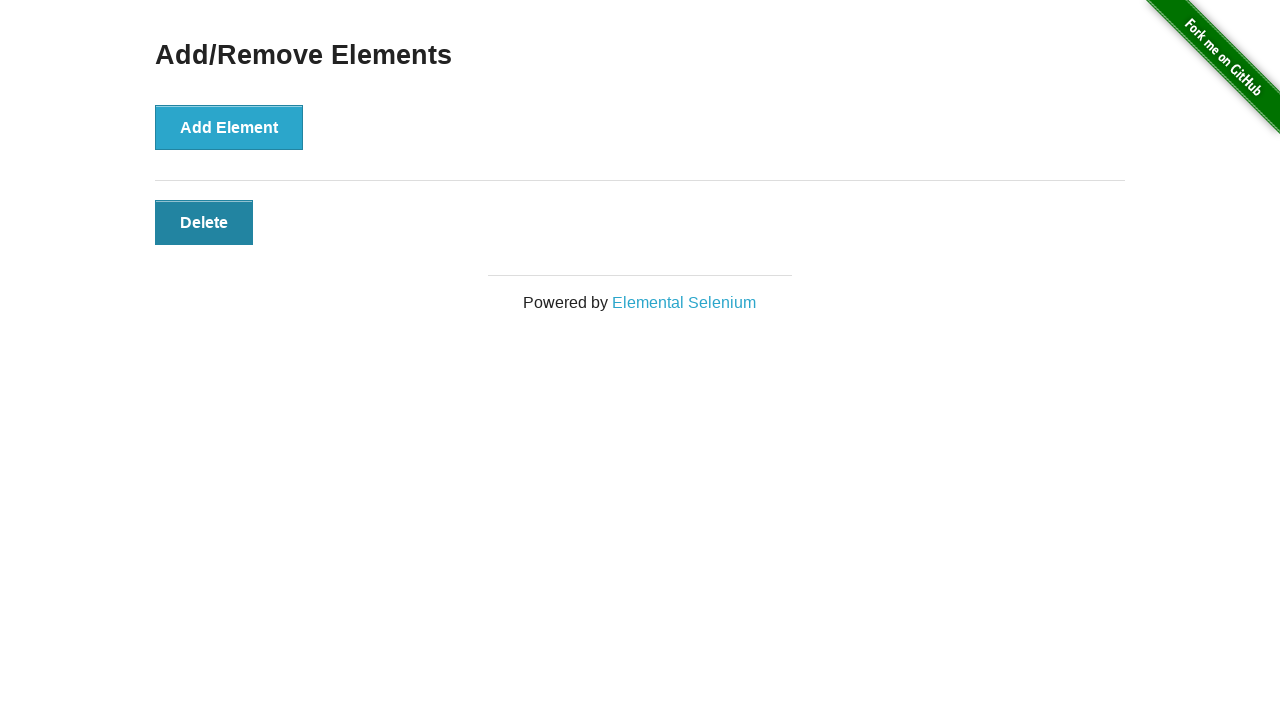